Tests the WebdriverIO documentation site search functionality by clicking the search button, entering a search query "click", and waiting for search suggestions to appear.

Starting URL: https://webdriver.io

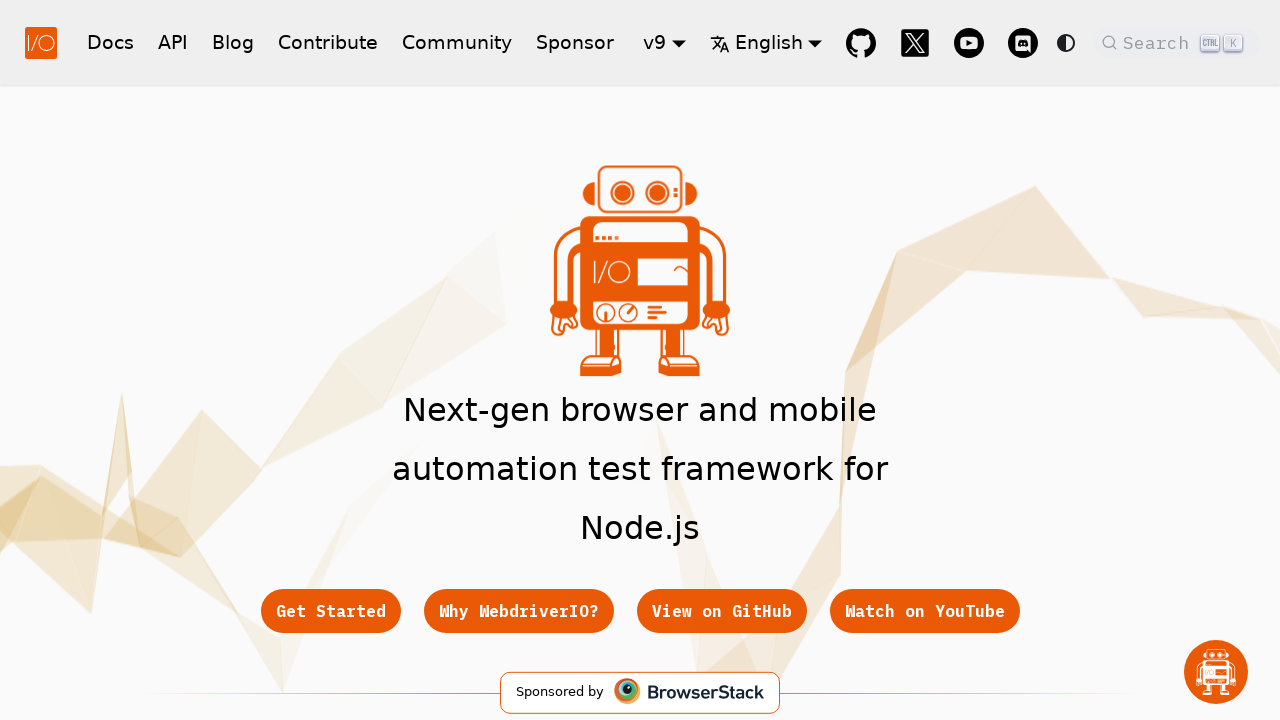

Clicked search button to open search dialog at (1177, 42) on .DocSearch-Button
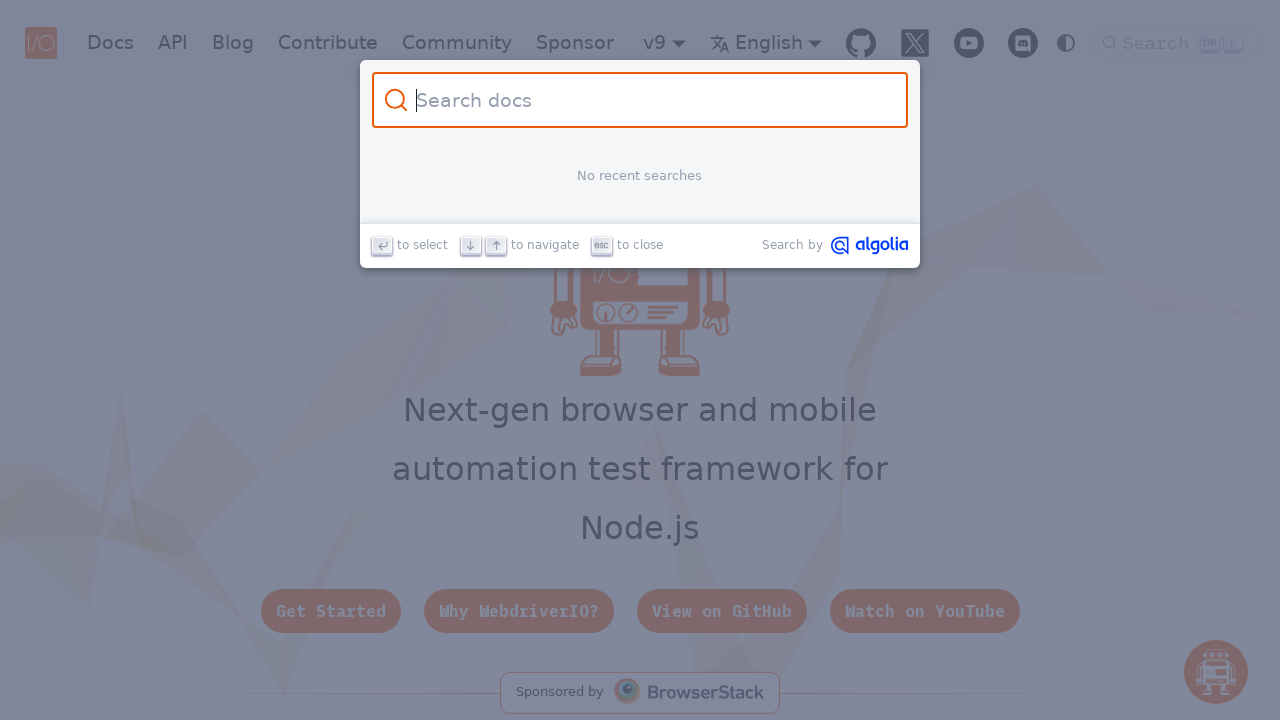

Filled search input with query 'click' on #docsearch-input
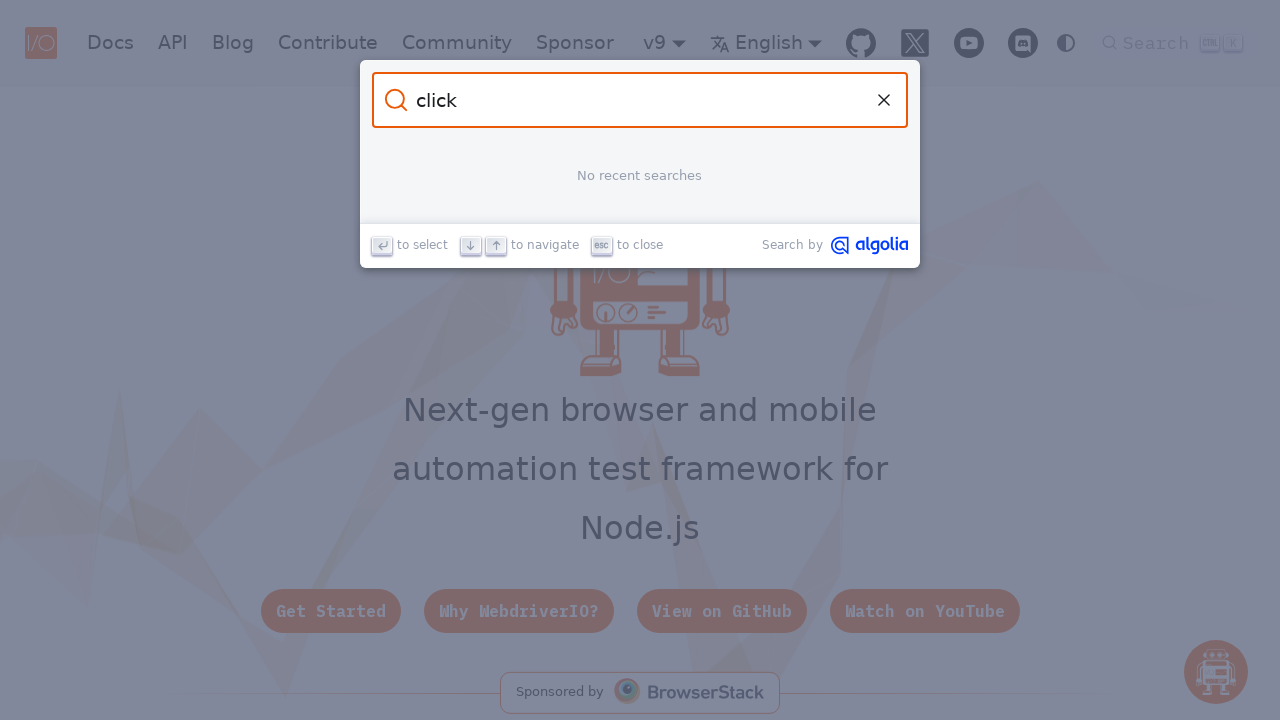

Search suggestions appeared
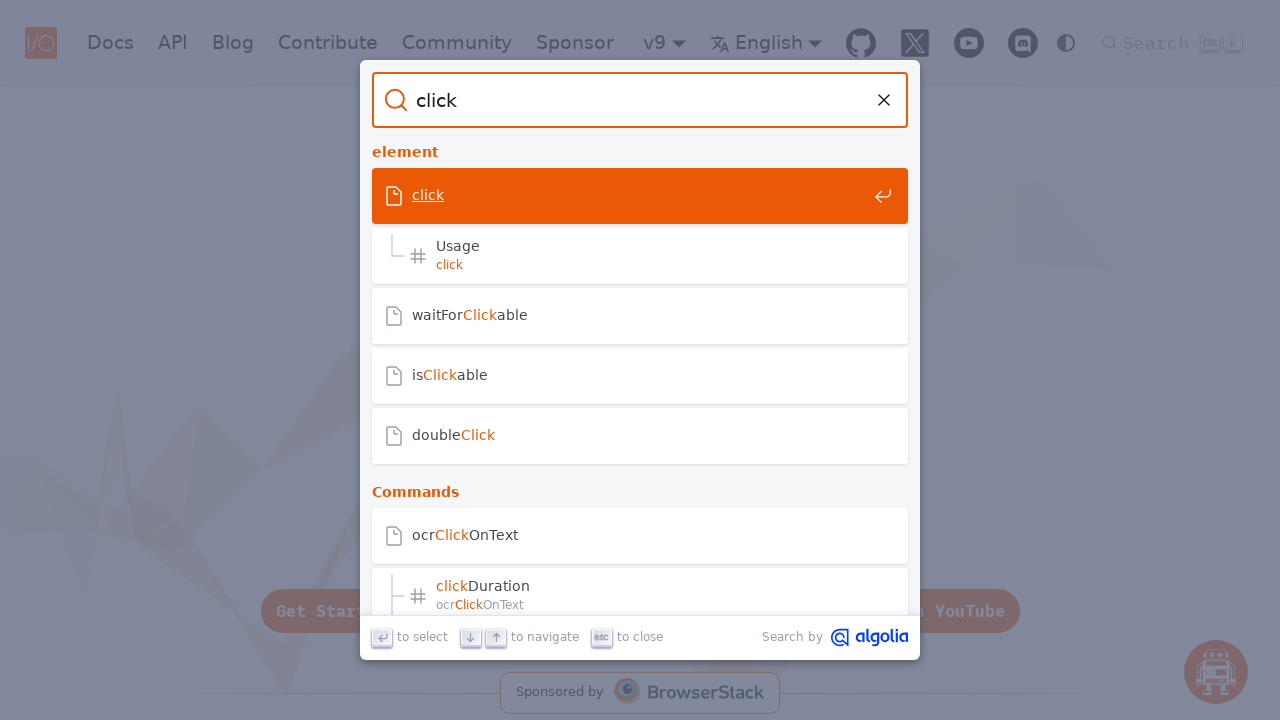

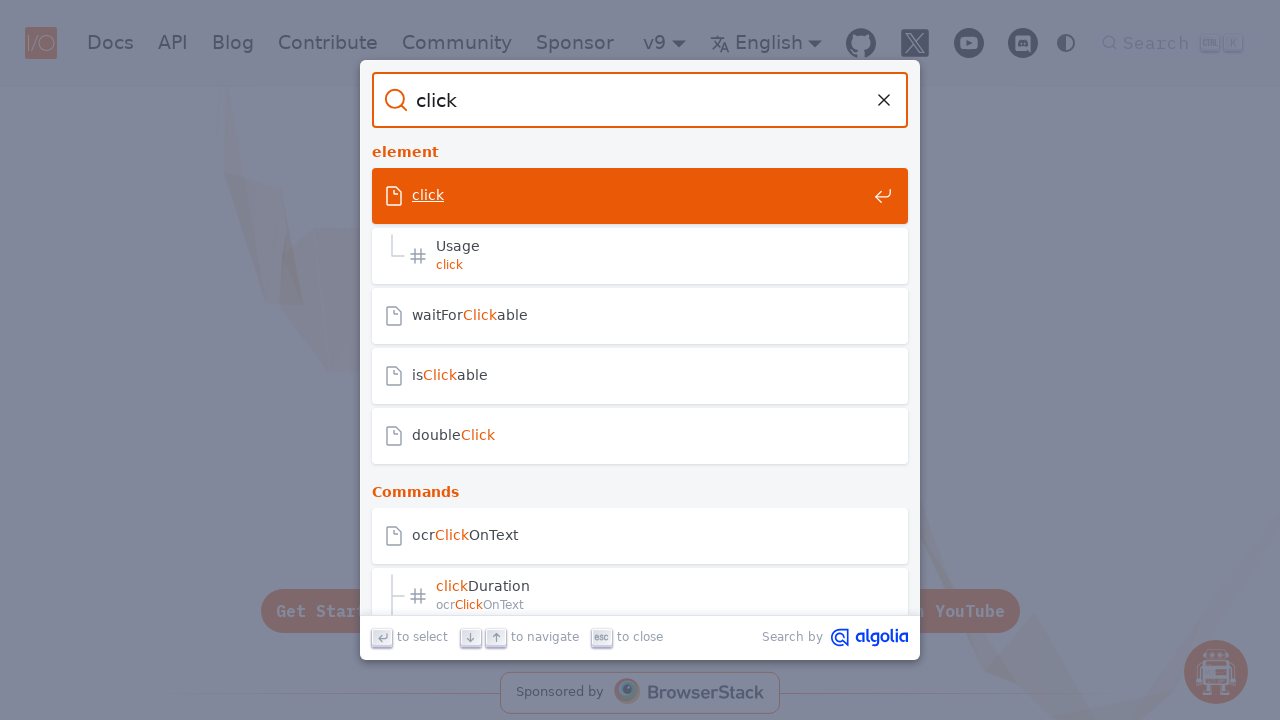